Tests that the world clock page loads and displays the time table with city information by verifying the table structure is present

Starting URL: https://www.timeanddate.com/worldclock/

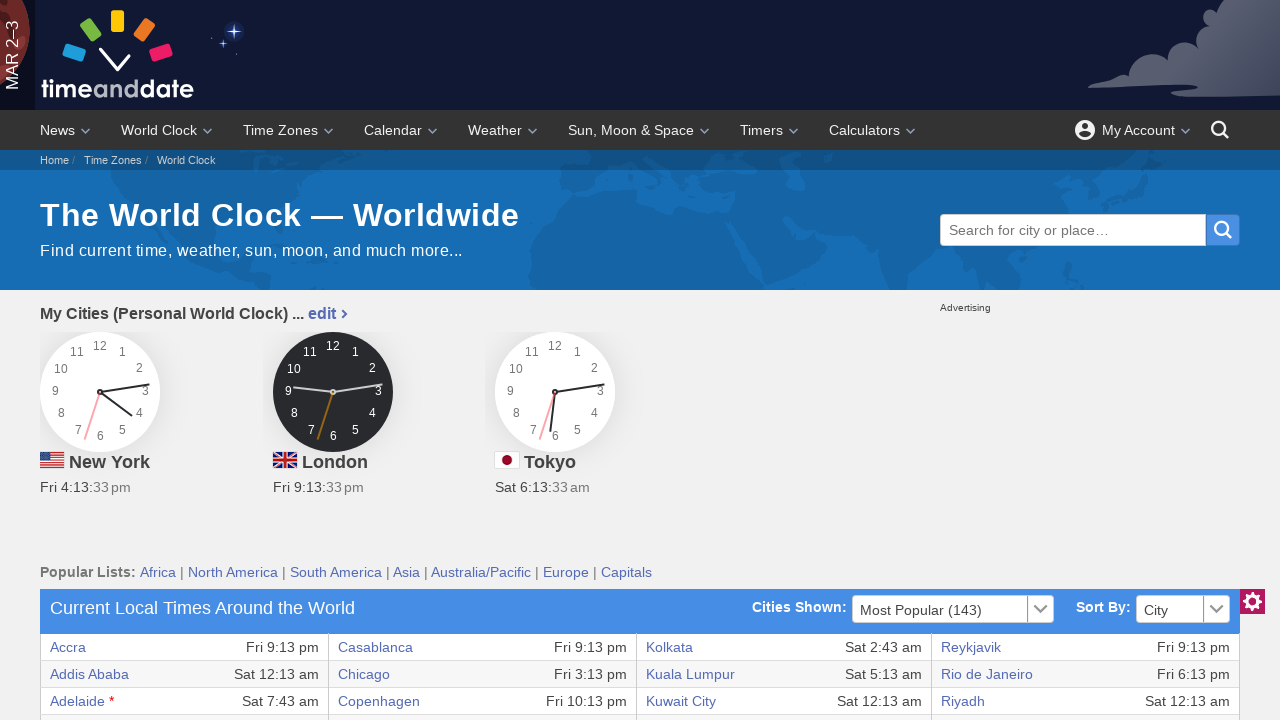

World clock table loaded with city entries visible
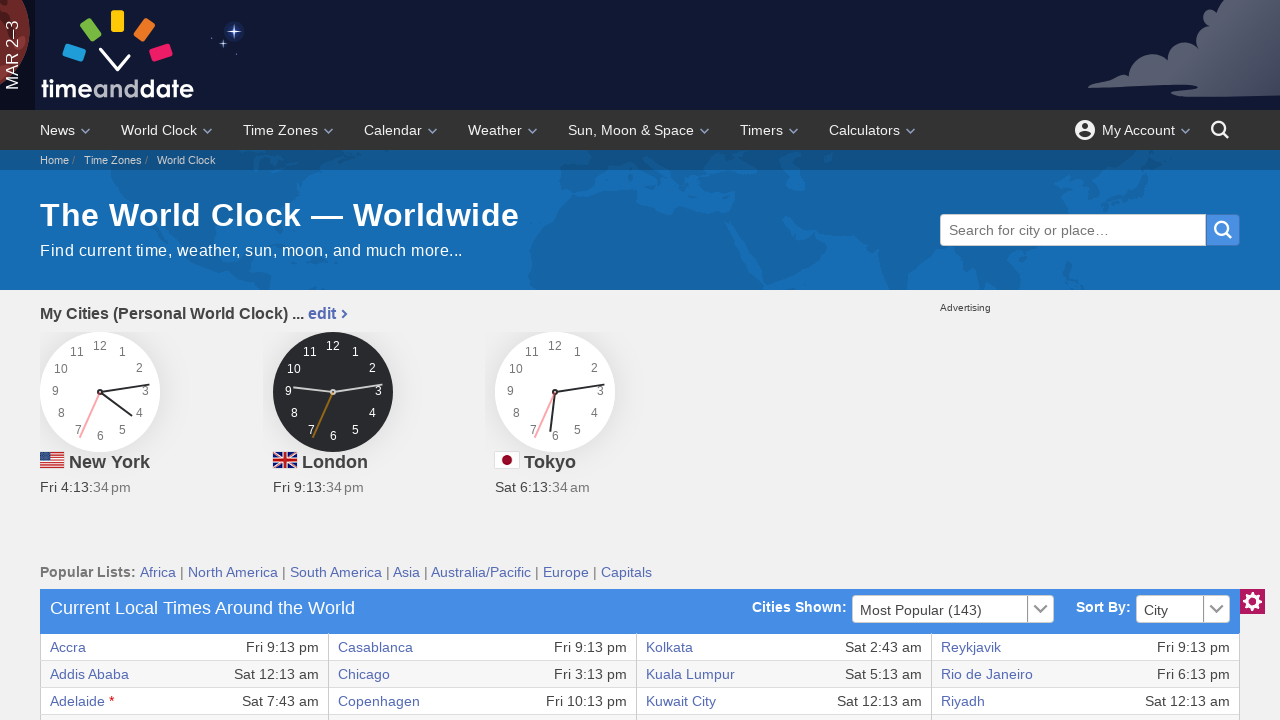

Located table cells containing city information
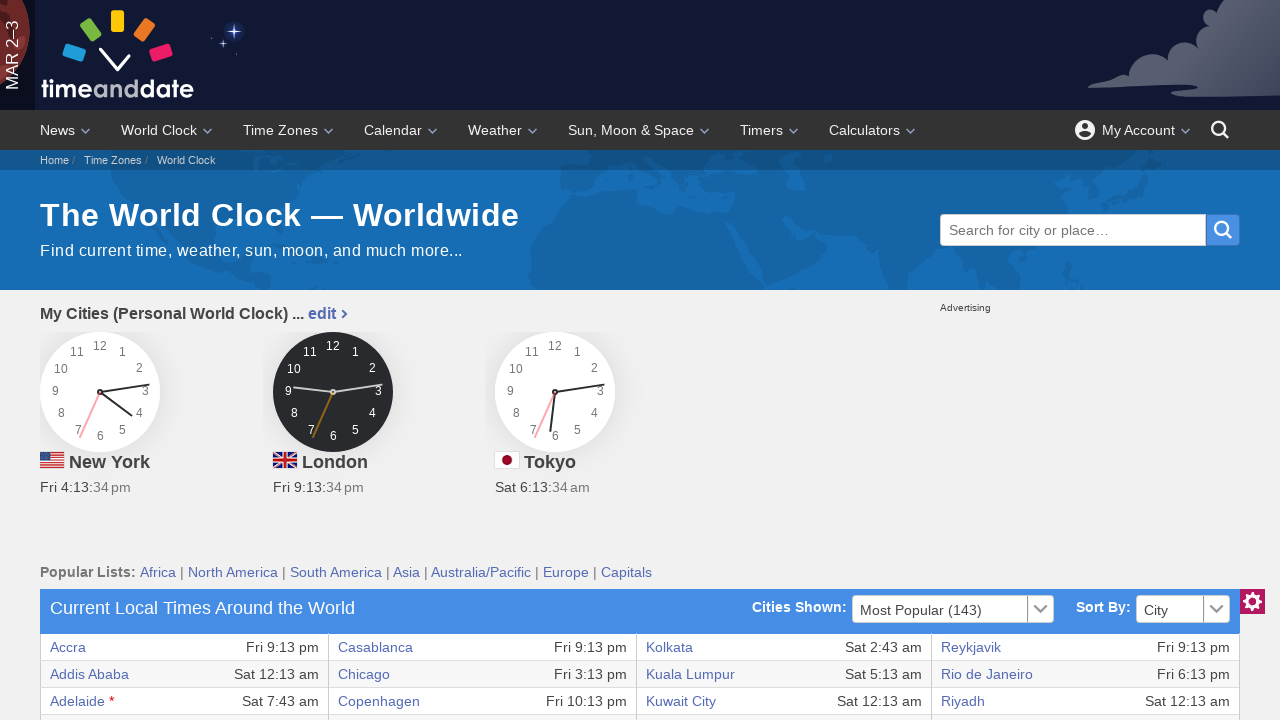

Verified table contains city entries (assertion passed)
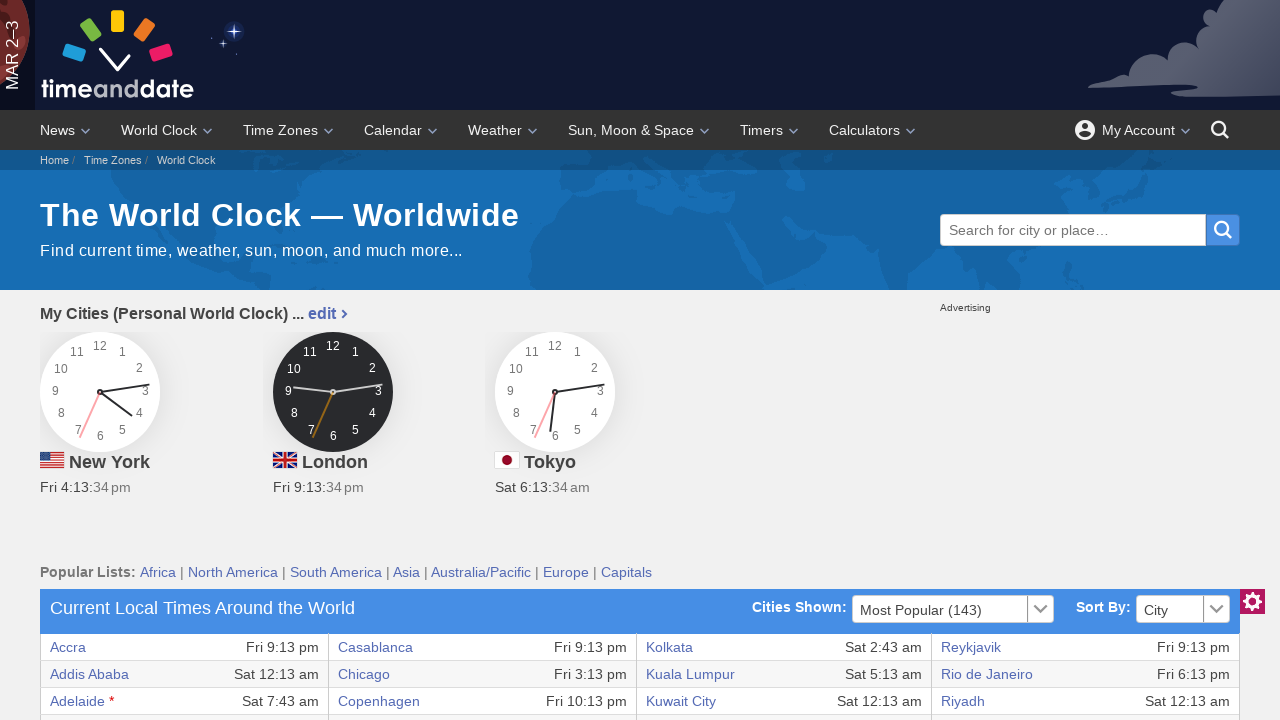

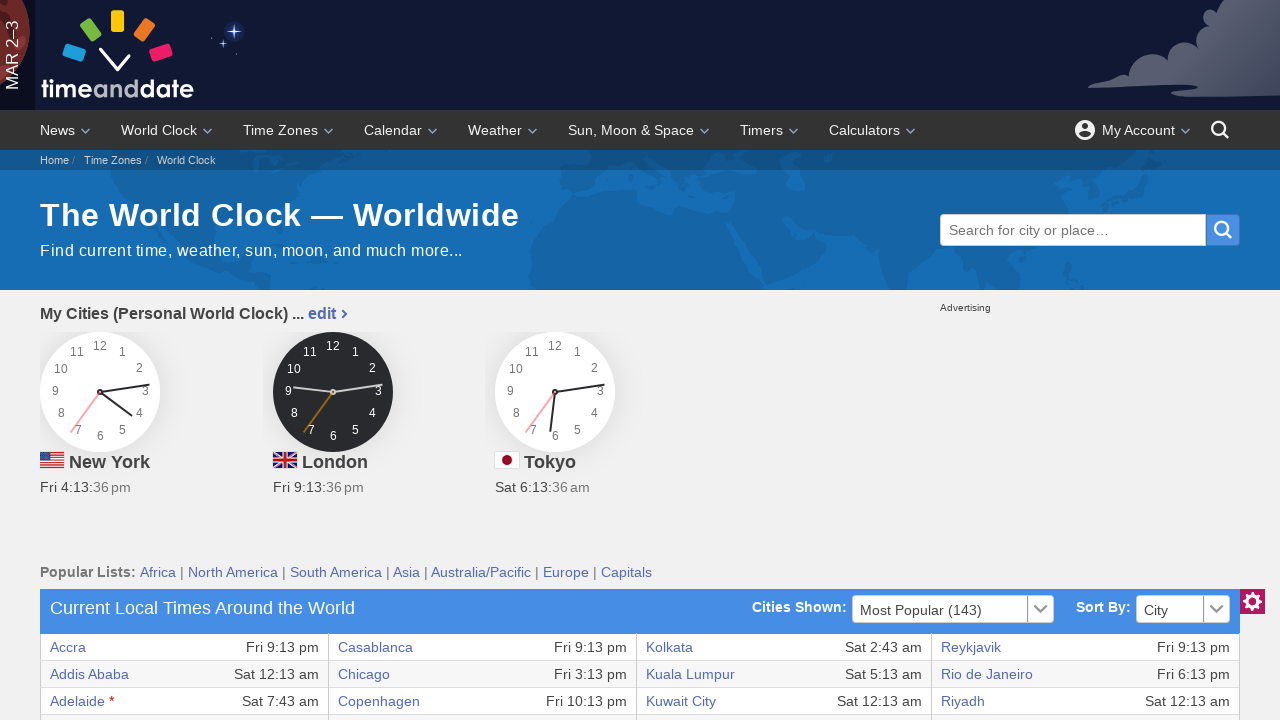